Navigates to a Selenium course content page and clicks on a title heading element

Starting URL: http://greenstech.in/selenium-course-content.html

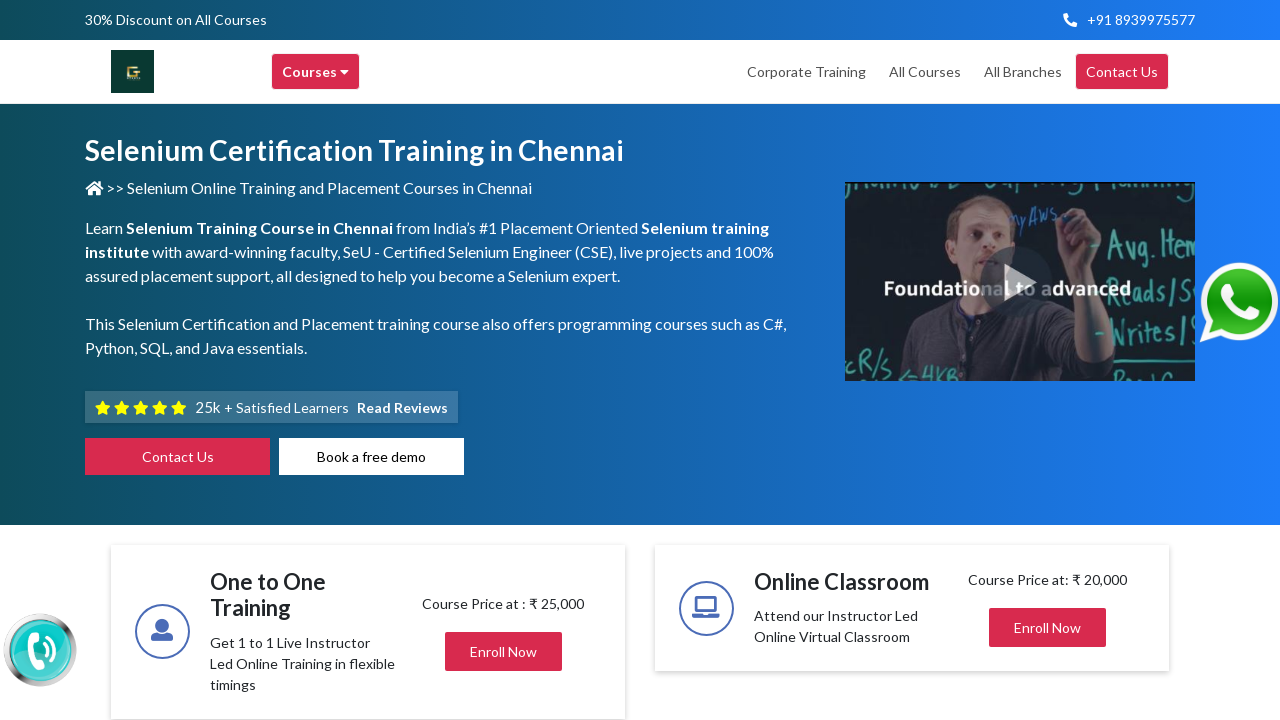

Clicked on the title heading element (h2.title.mb-0.center) at (1024, 360) on h2.title.mb-0.center
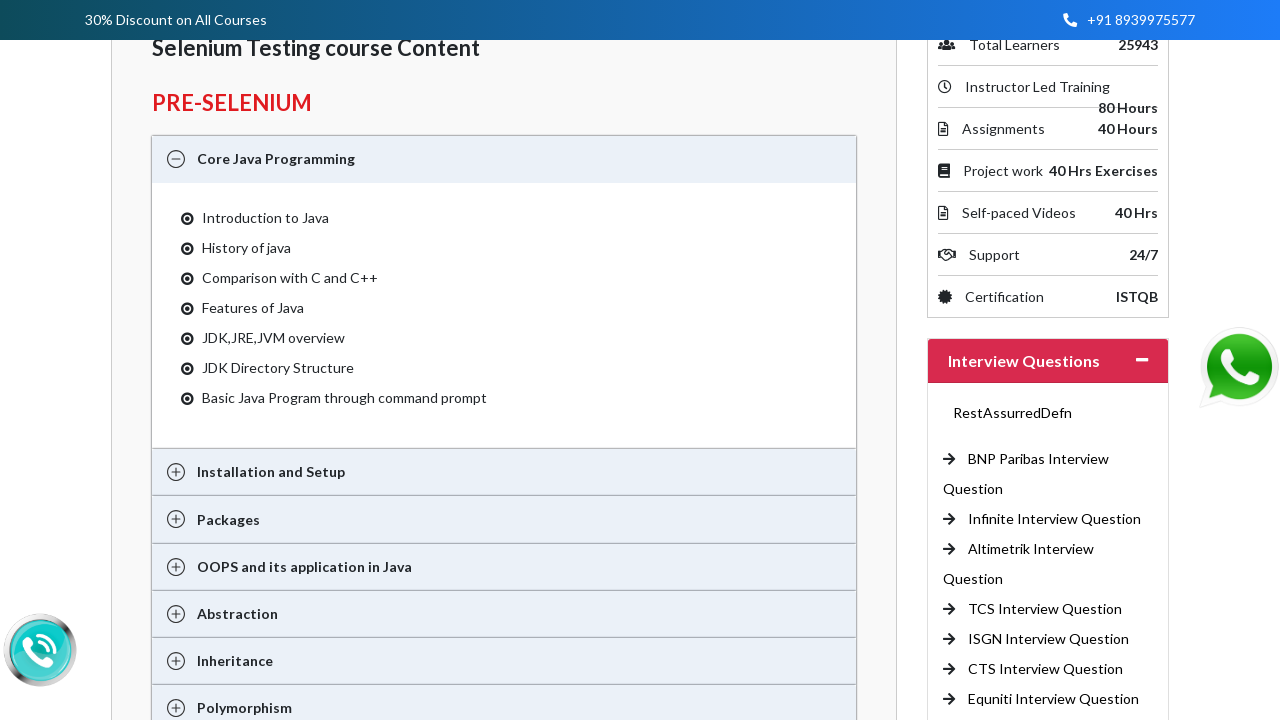

Waited 1000ms for content to load after clicking title
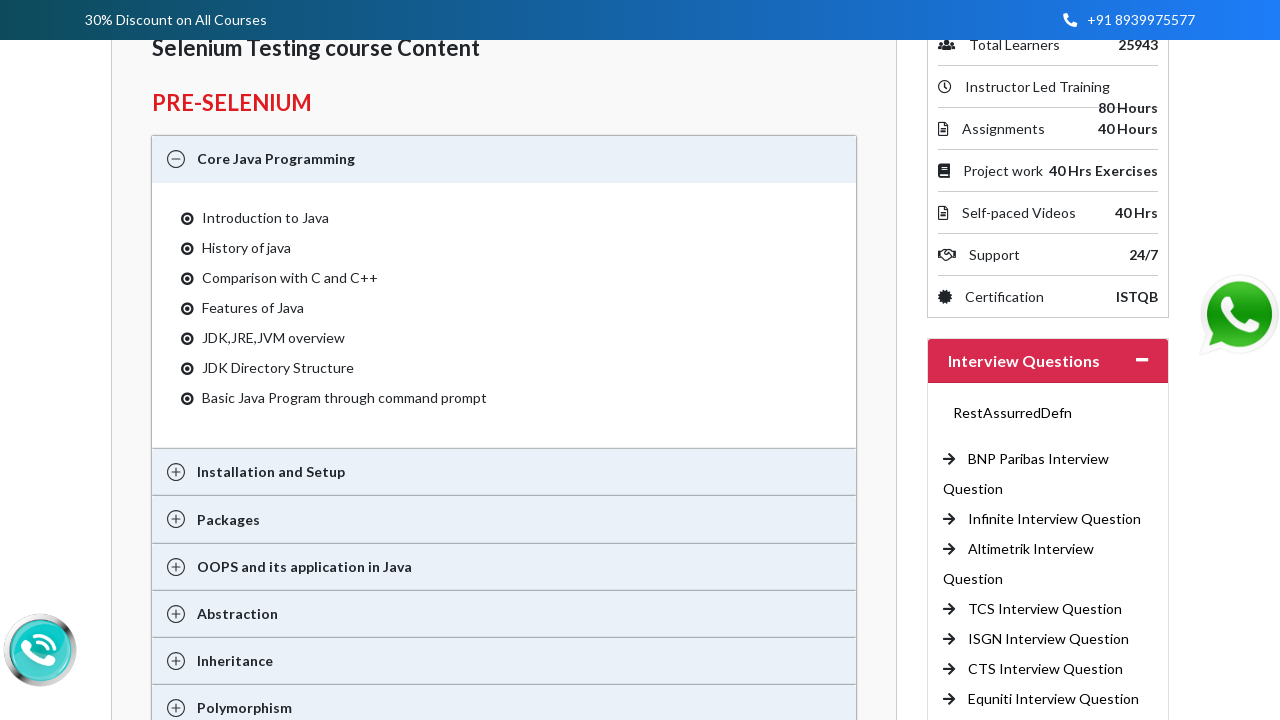

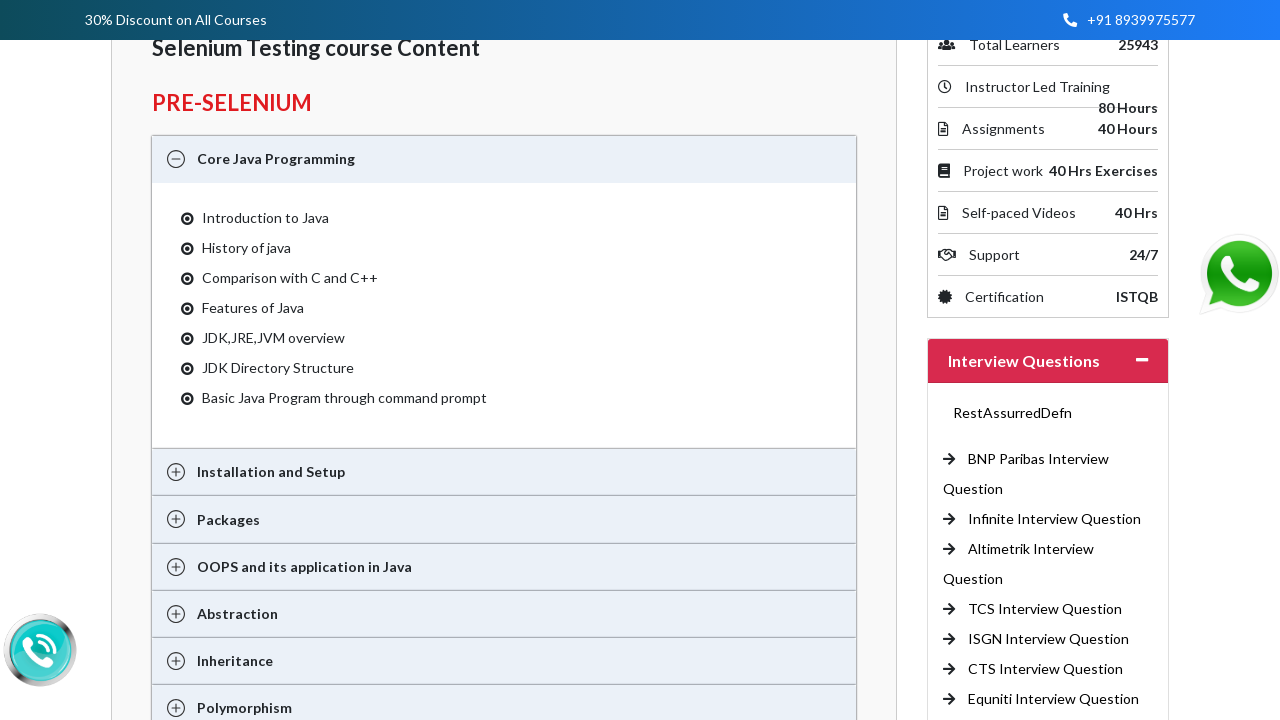